Tests nested frames functionality by navigating to the frames page, then nested frames page, and switching between different frames (left, right, middle, bottom) within a nested frame structure to verify frame content.

Starting URL: https://the-internet.herokuapp.com/

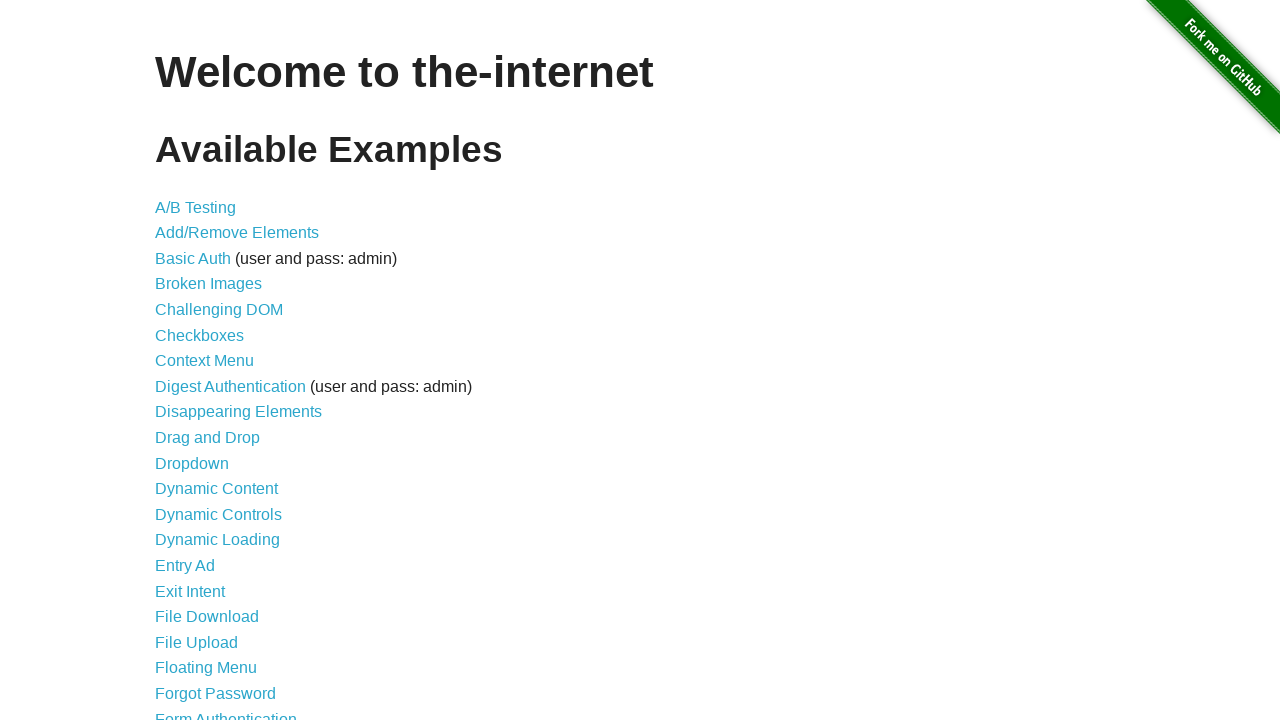

Clicked on Frames link from landing page at (182, 361) on a[href='/frames']
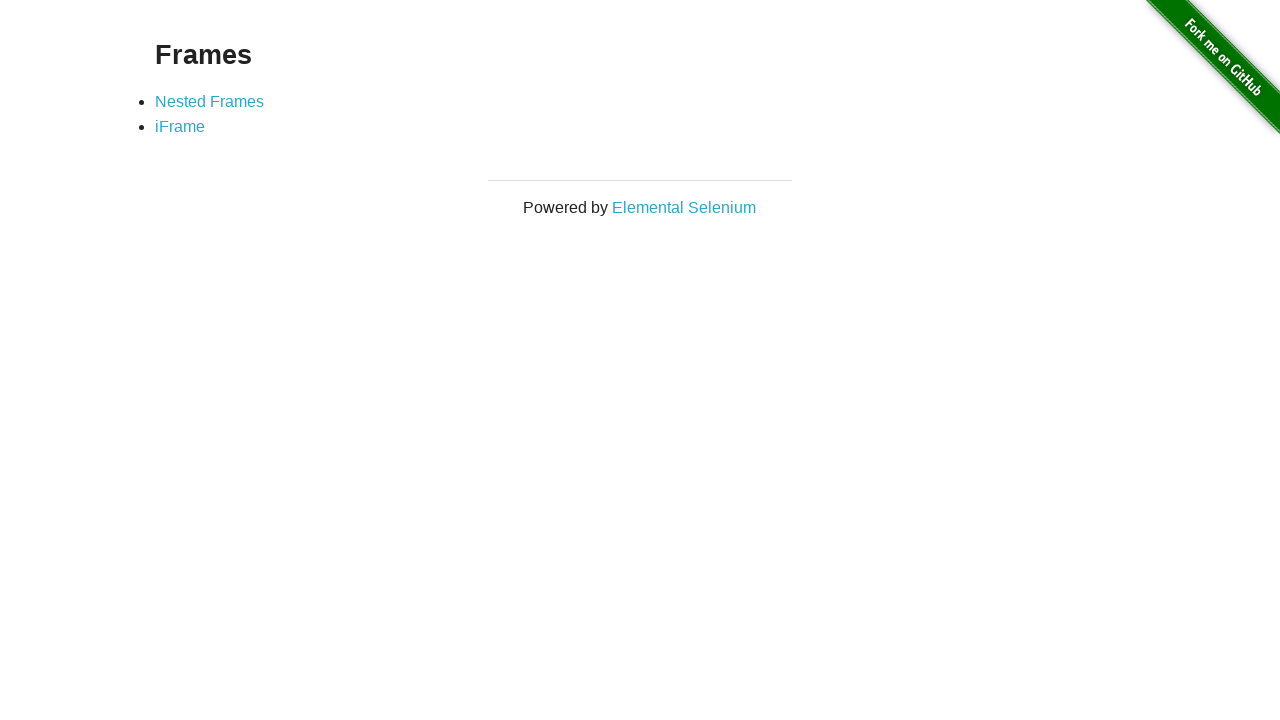

Frames page loaded (networkidle)
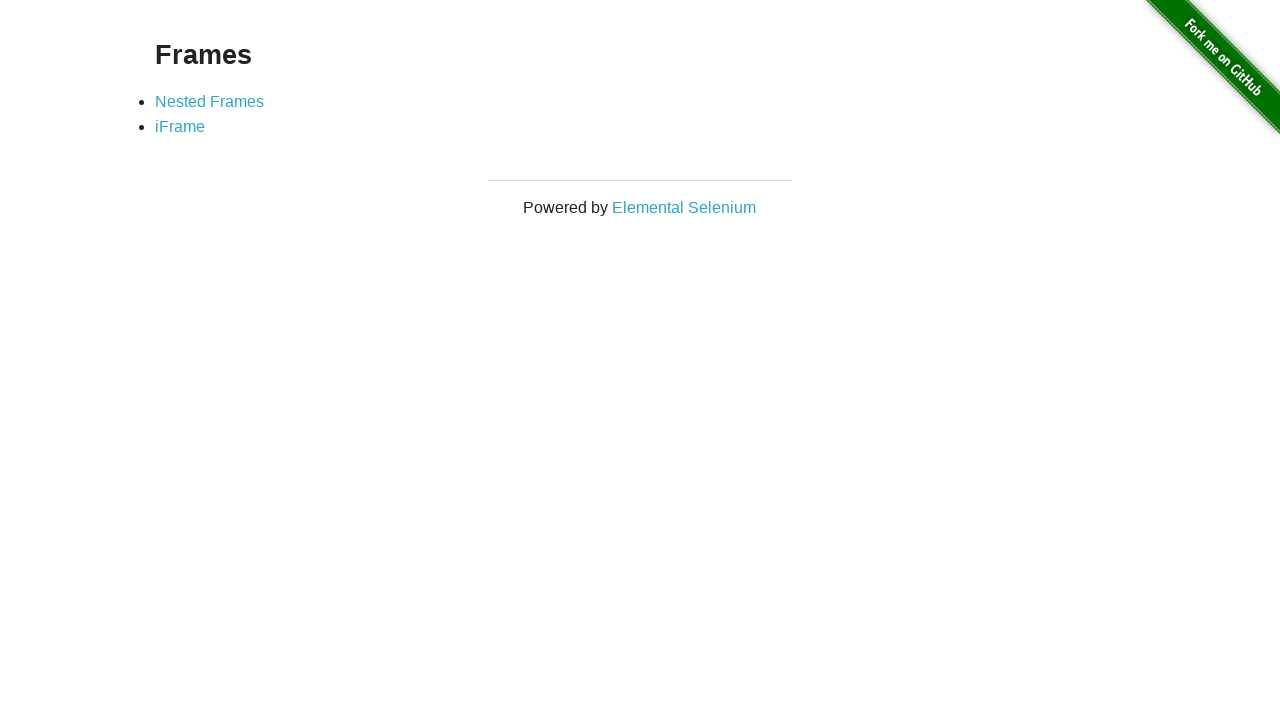

Clicked on Nested Frames link at (210, 101) on a[href='/nested_frames']
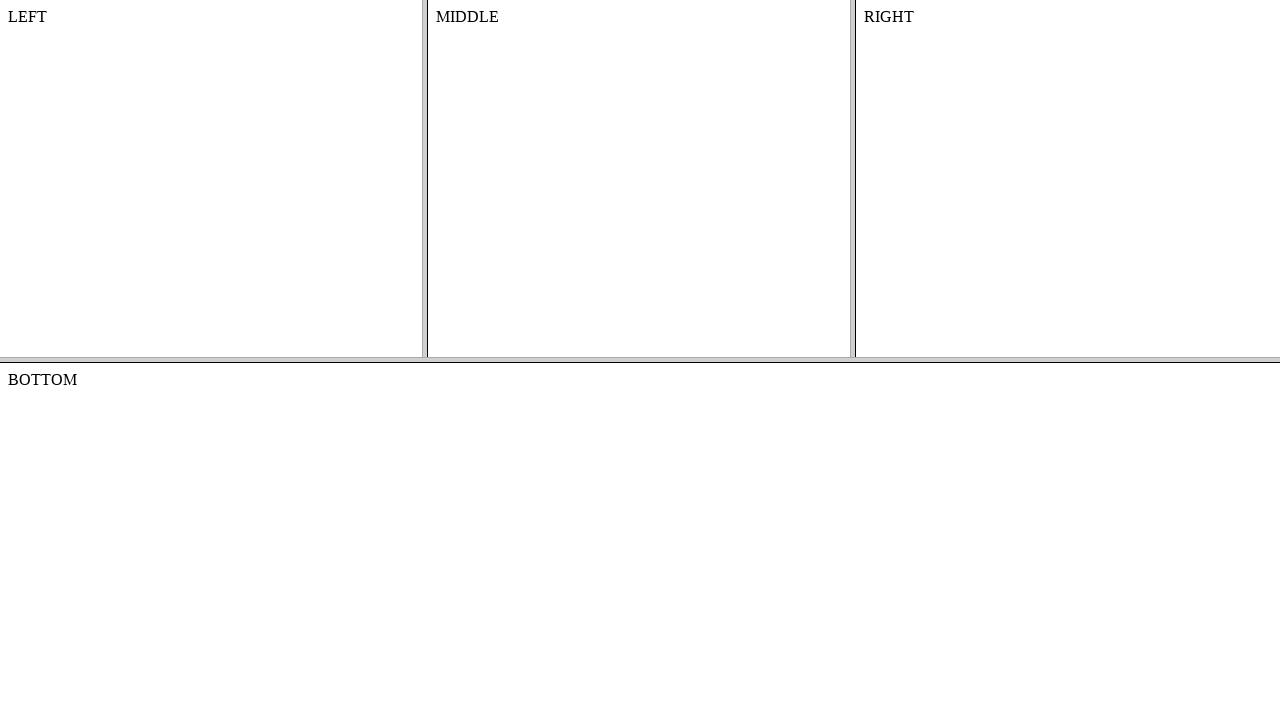

Nested frames page loaded (networkidle)
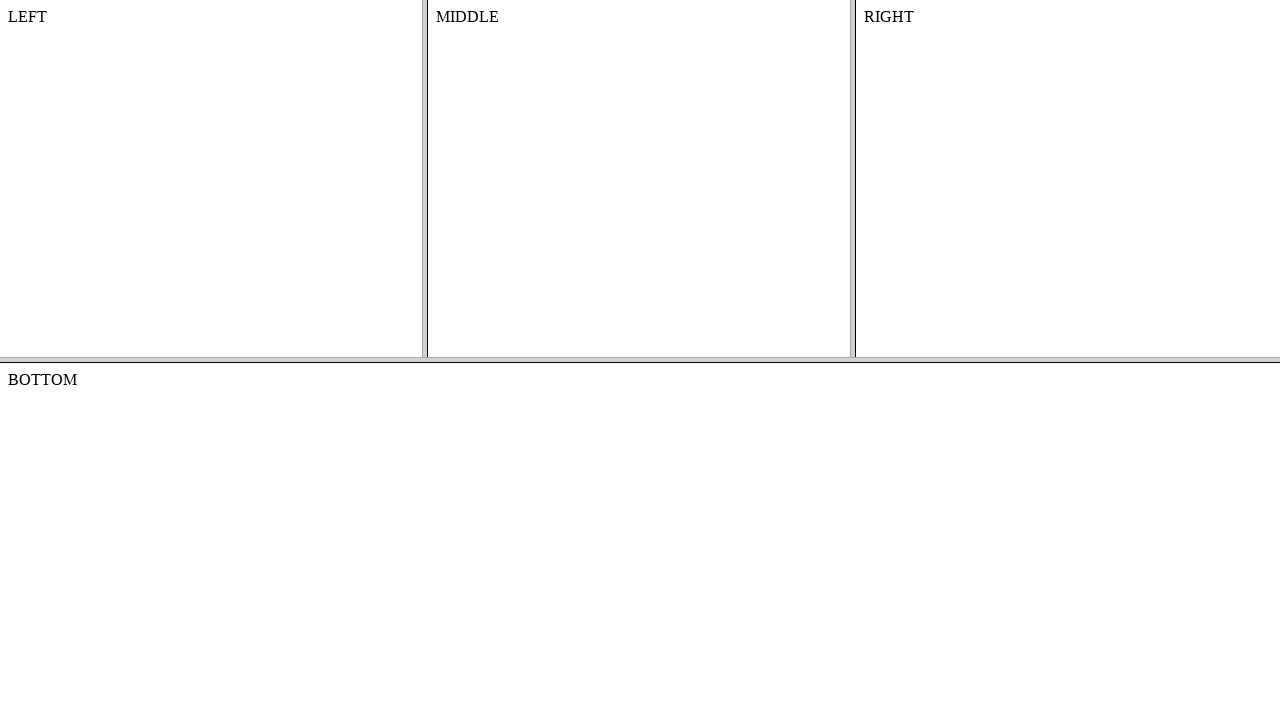

Located top frame
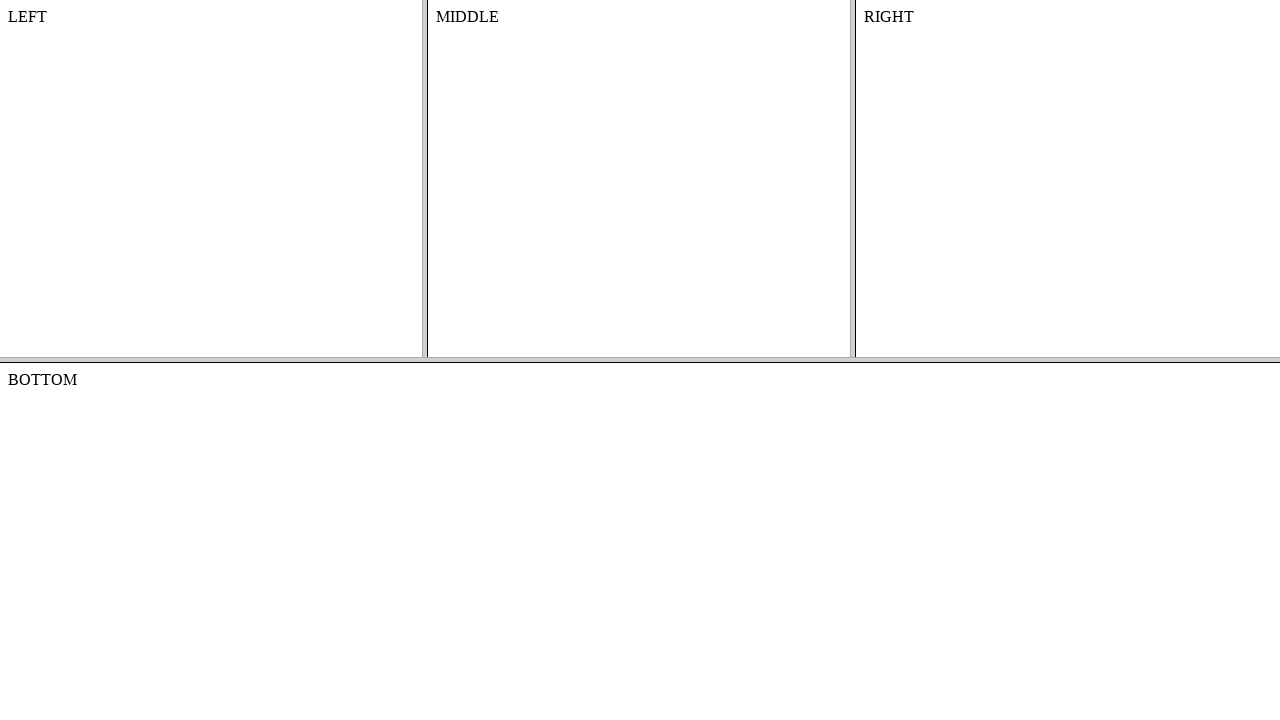

Located left frame within top frame
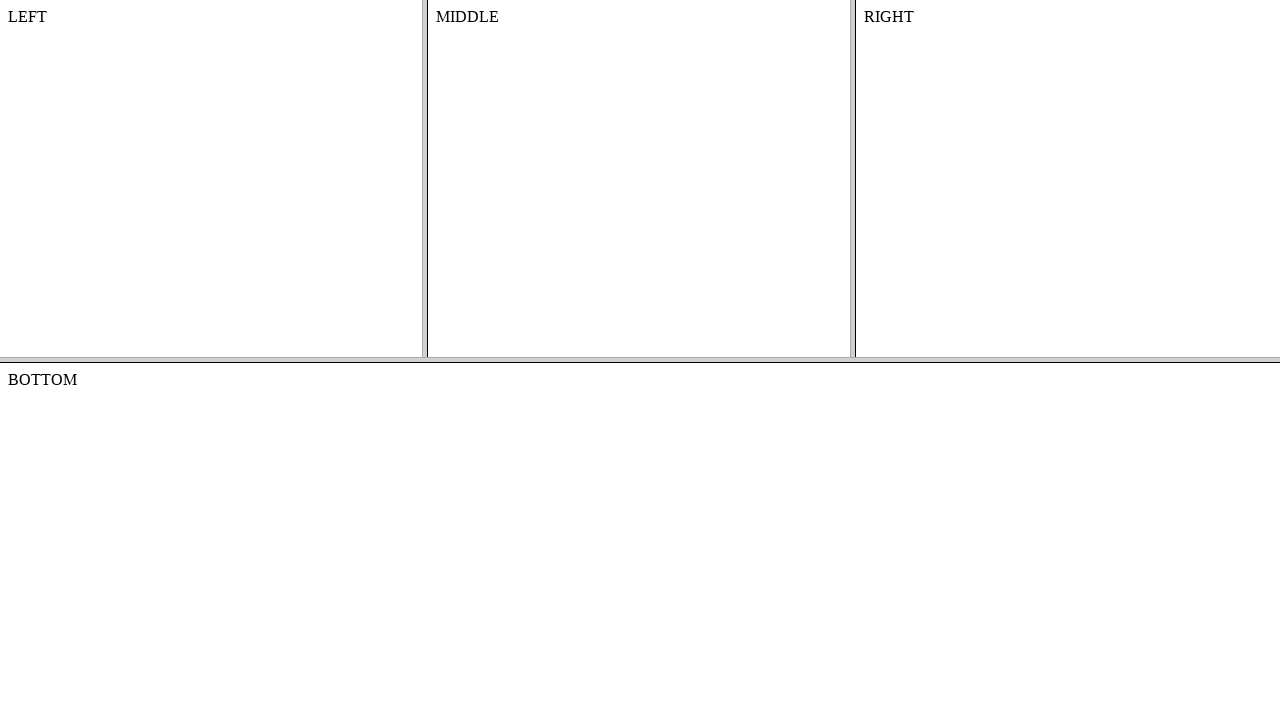

Retrieved left frame text: 'You are in 
    LEFT
    

 Frame'
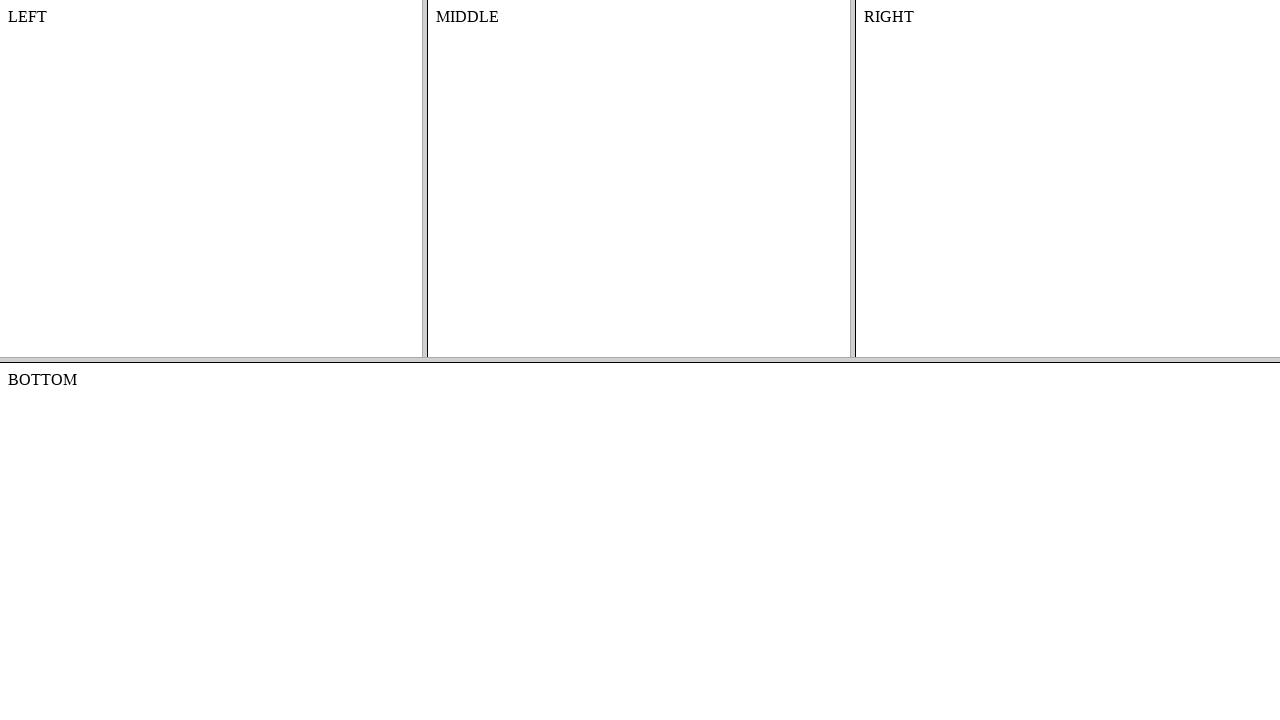

Located right frame within top frame
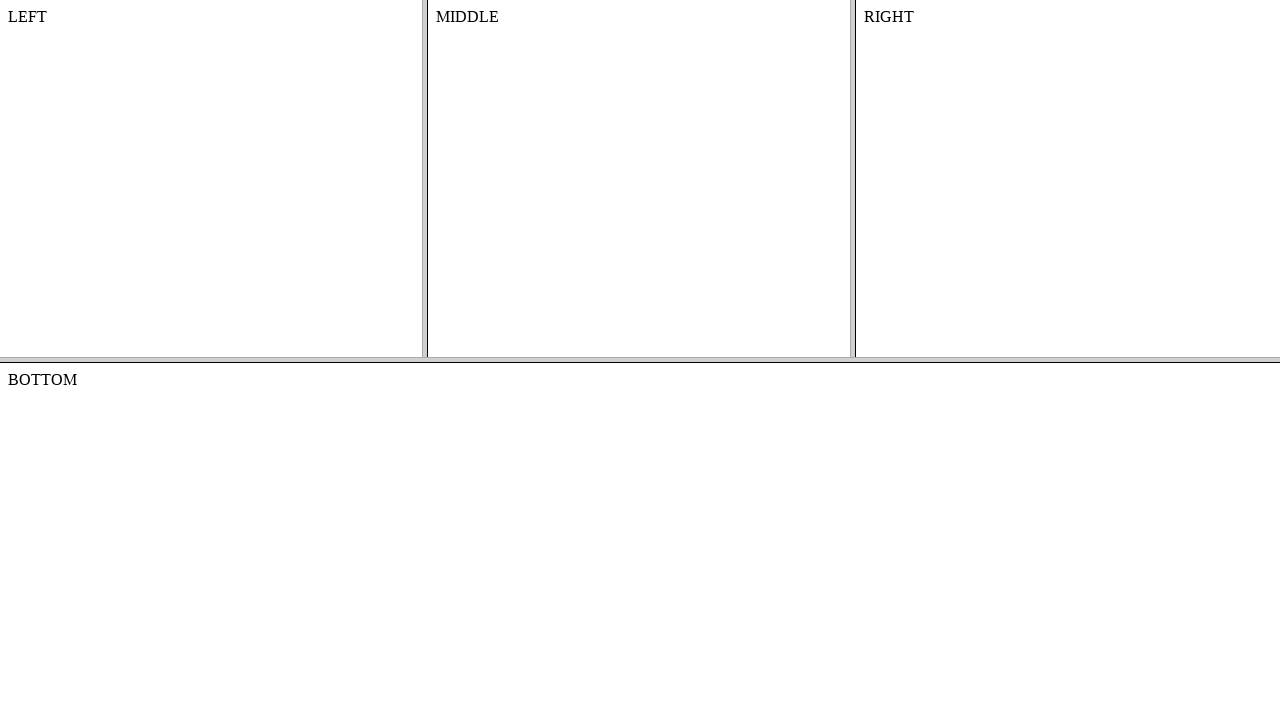

Retrieved right frame text: 'You are in 
    RIGHT
    

 Frame'
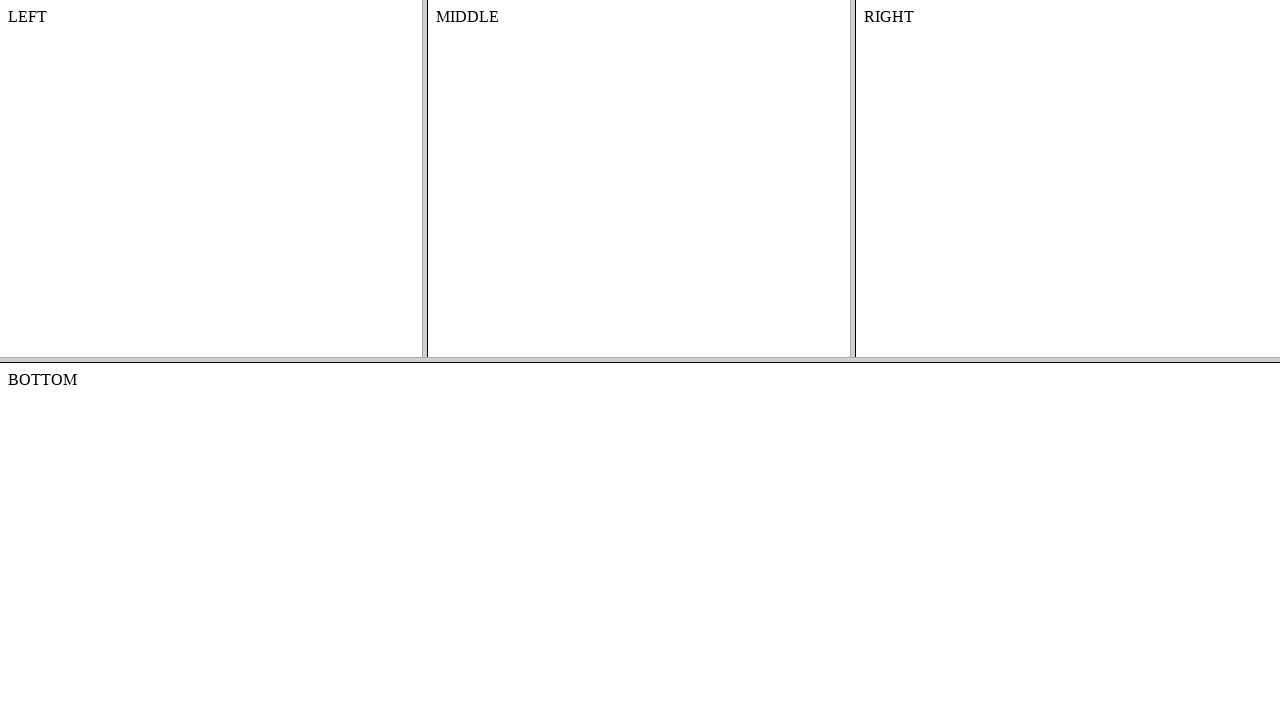

Located middle frame within top frame
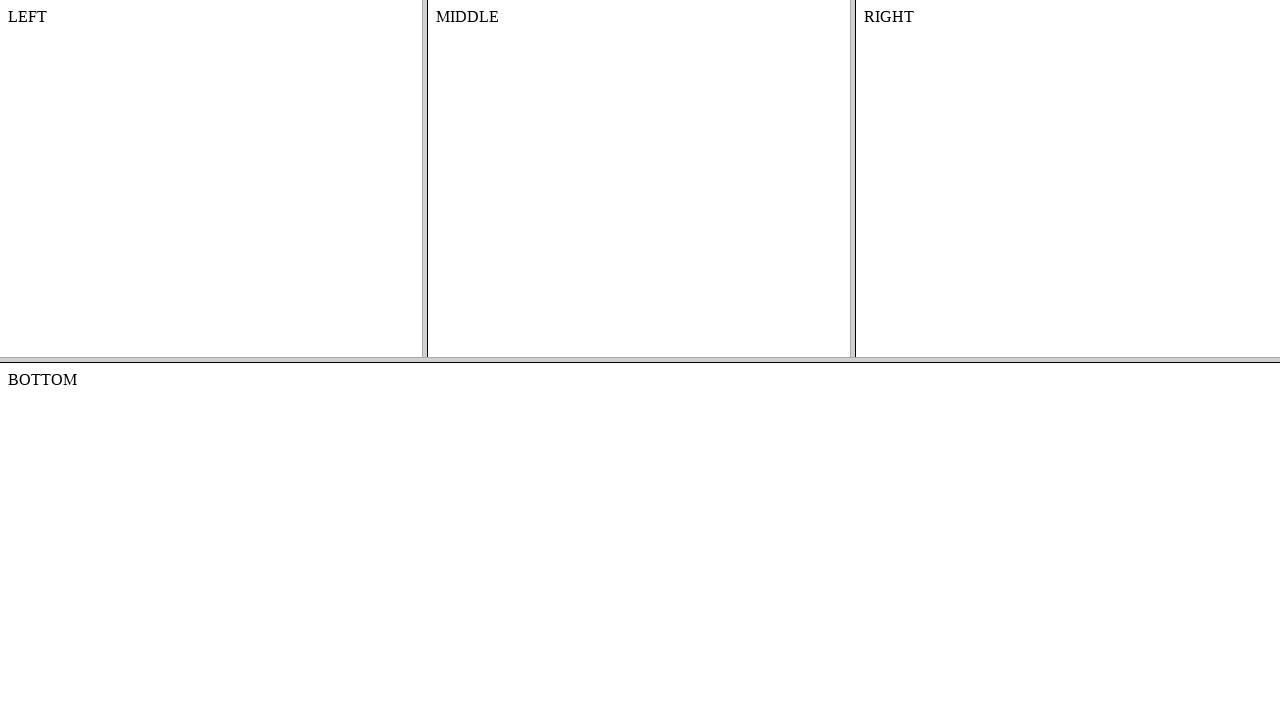

Retrieved middle frame text: 'You are in 
        MIDDLE
    

 Frame'
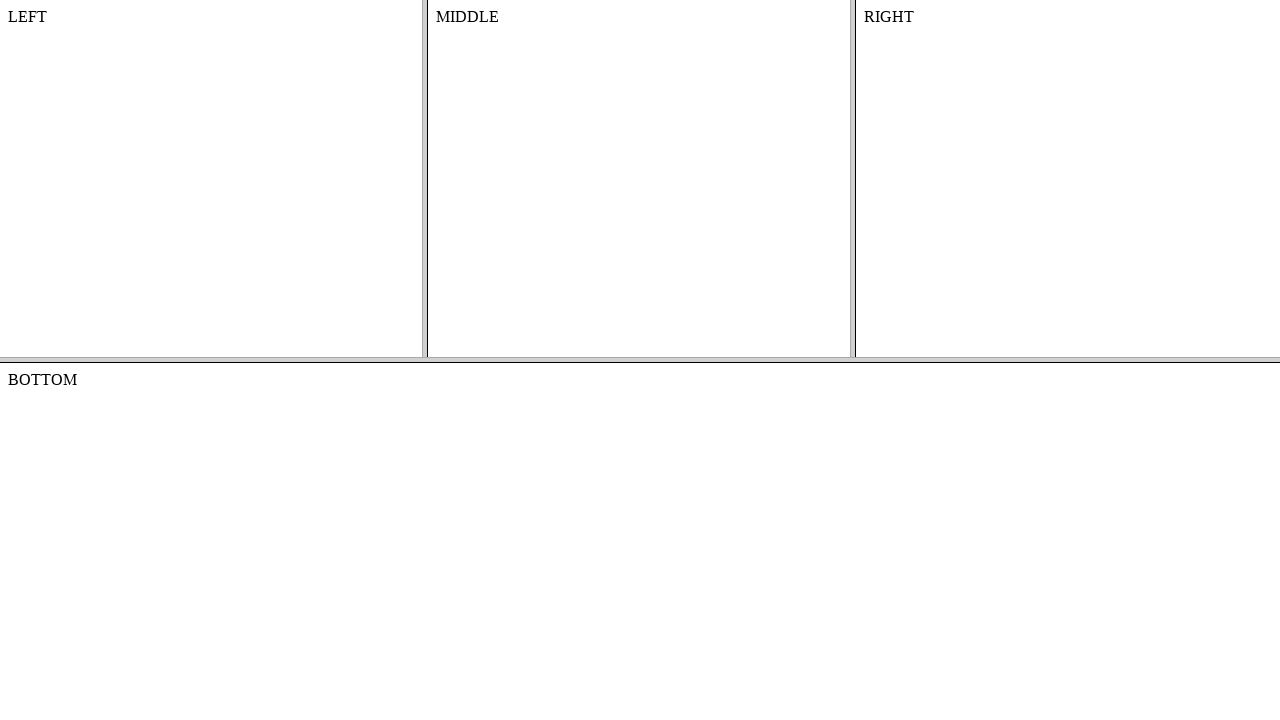

Located bottom frame (direct child of page)
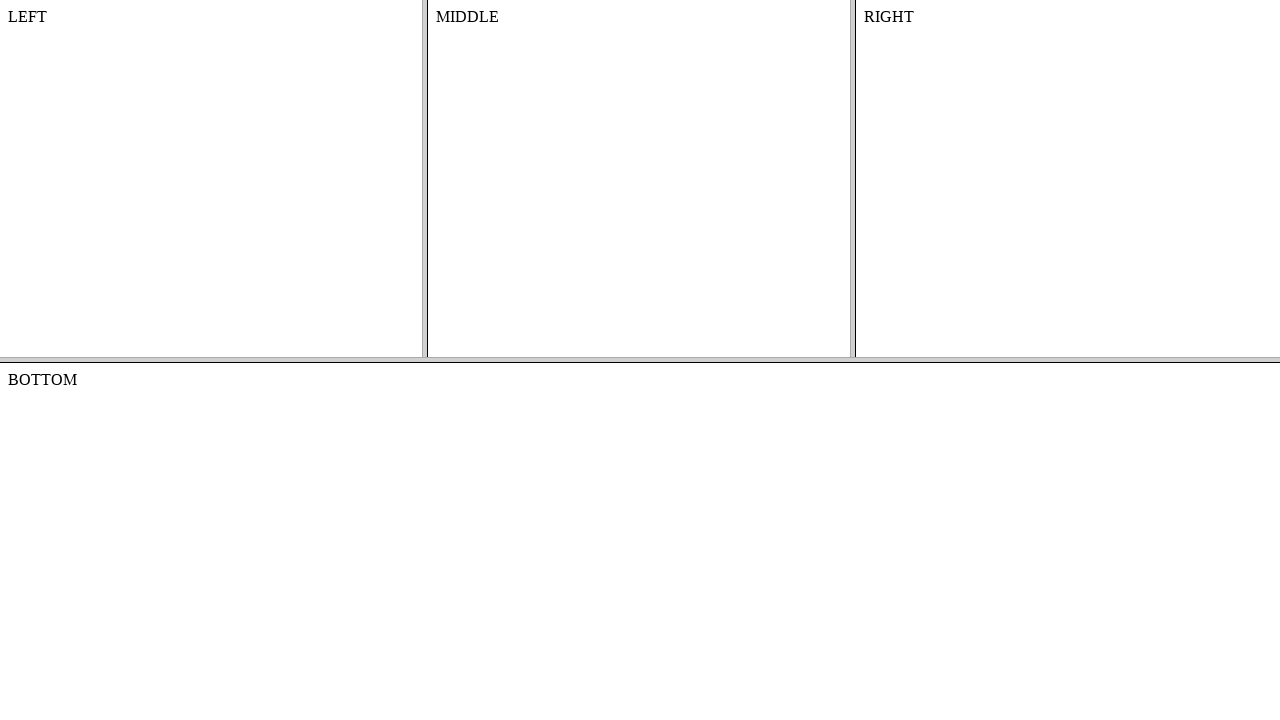

Retrieved bottom frame text: 'You are in BOTTOM
 Frame'
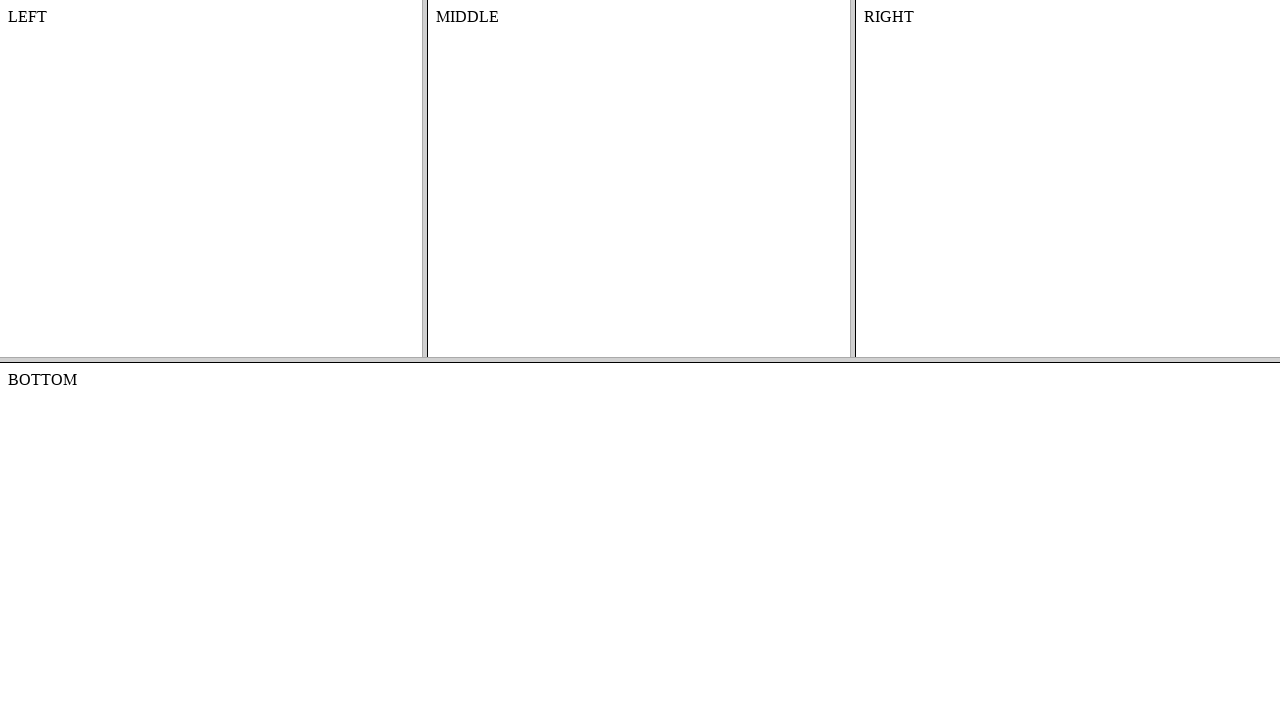

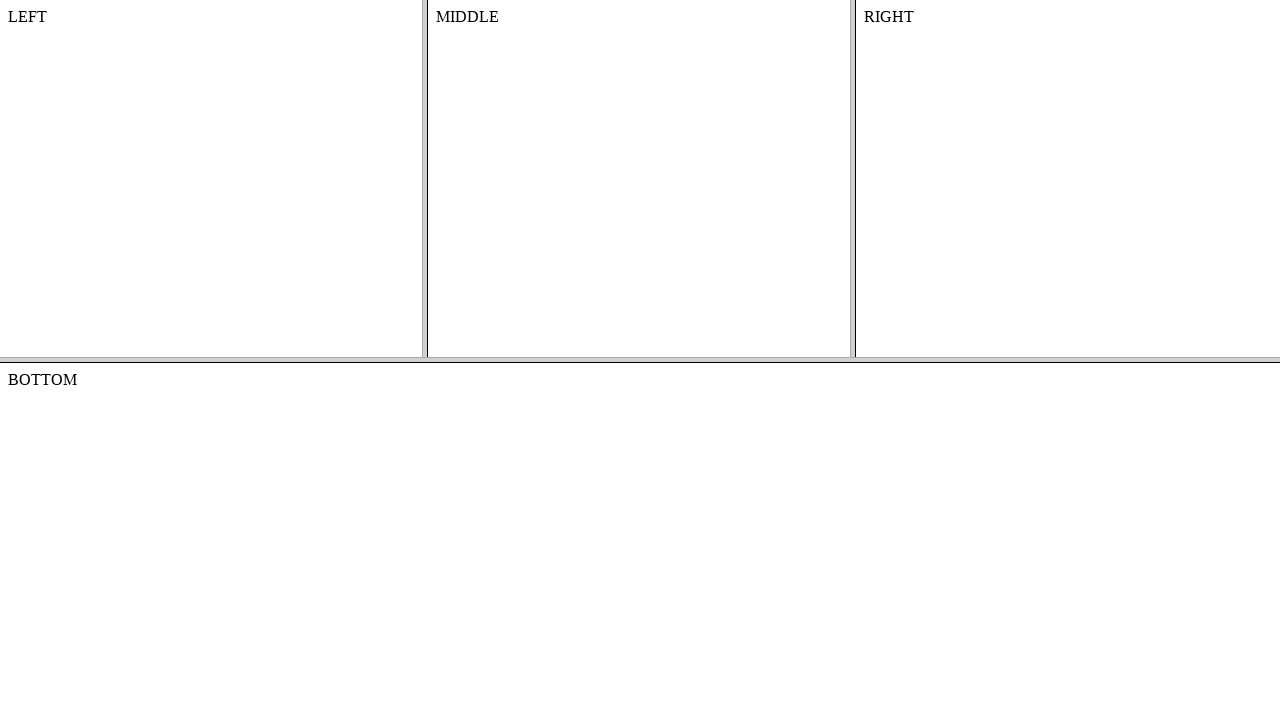